Tests FAQ accordion functionality by clicking on a FAQ question and verifying that the answer panel expands and displays the expected text

Starting URL: https://qa-scooter.praktikum-services.ru/

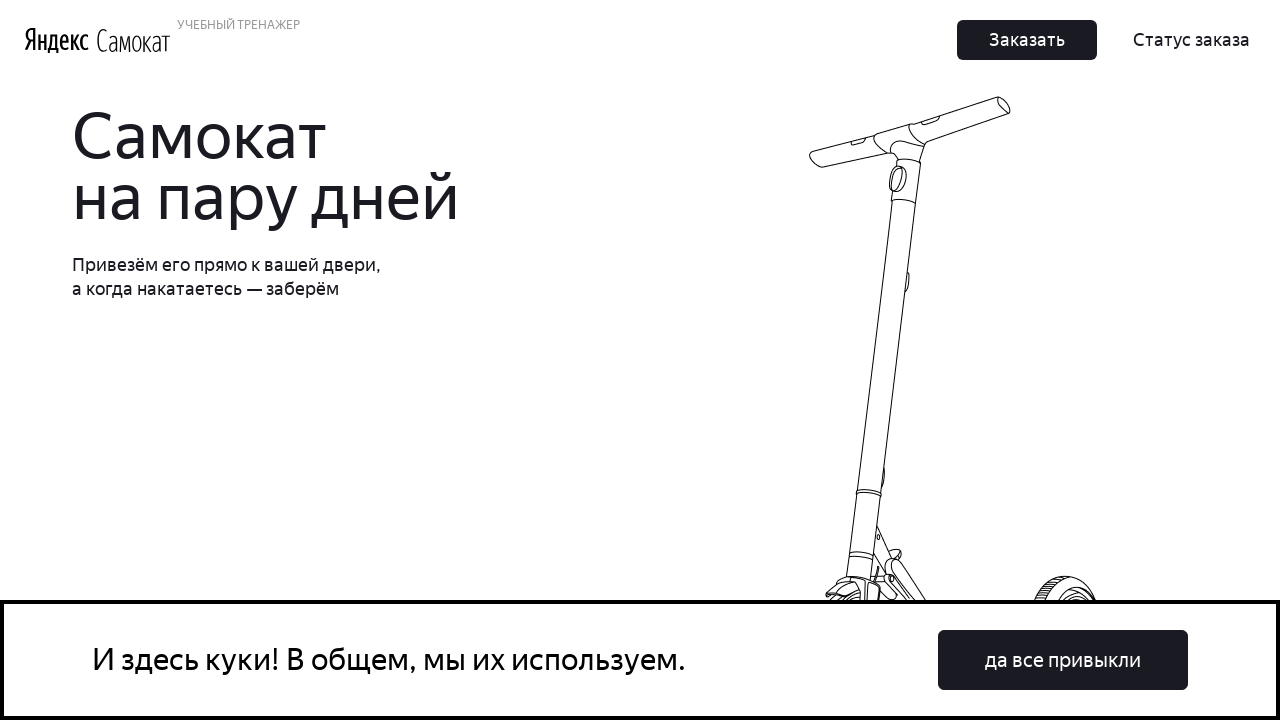

Located FAQ question element with id 'accordion__heading-0'
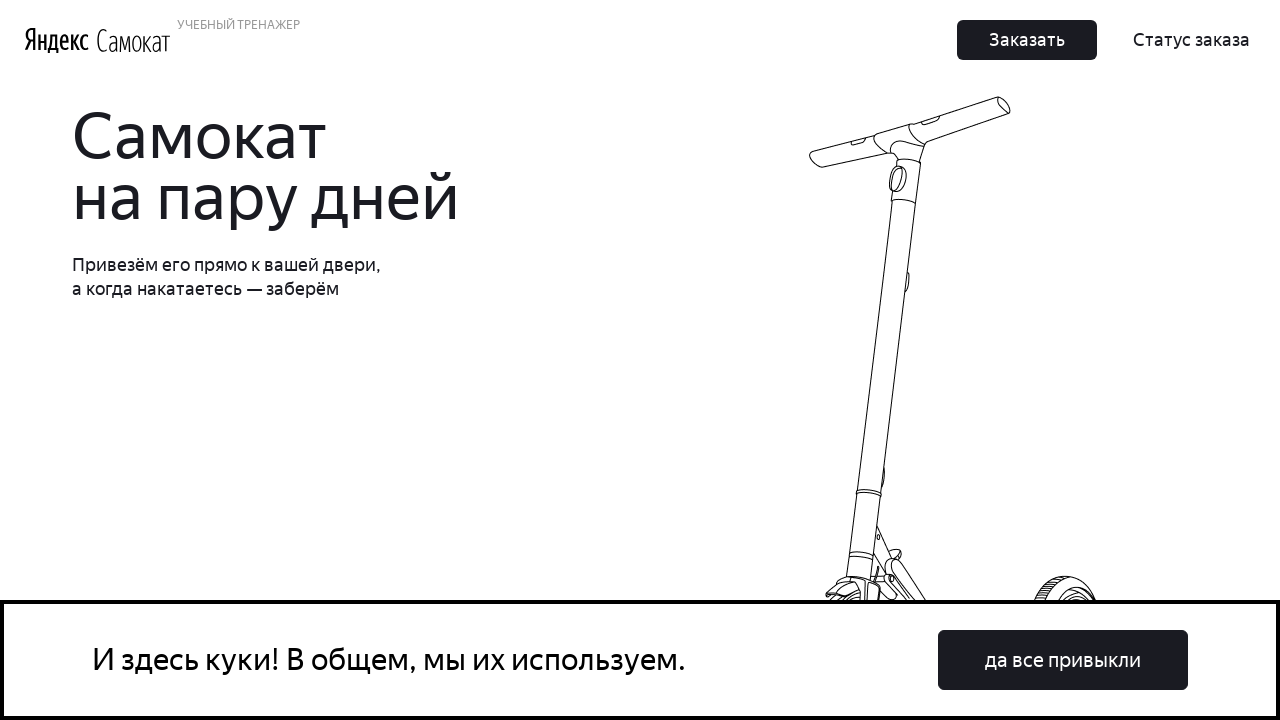

Scrolled FAQ question into view
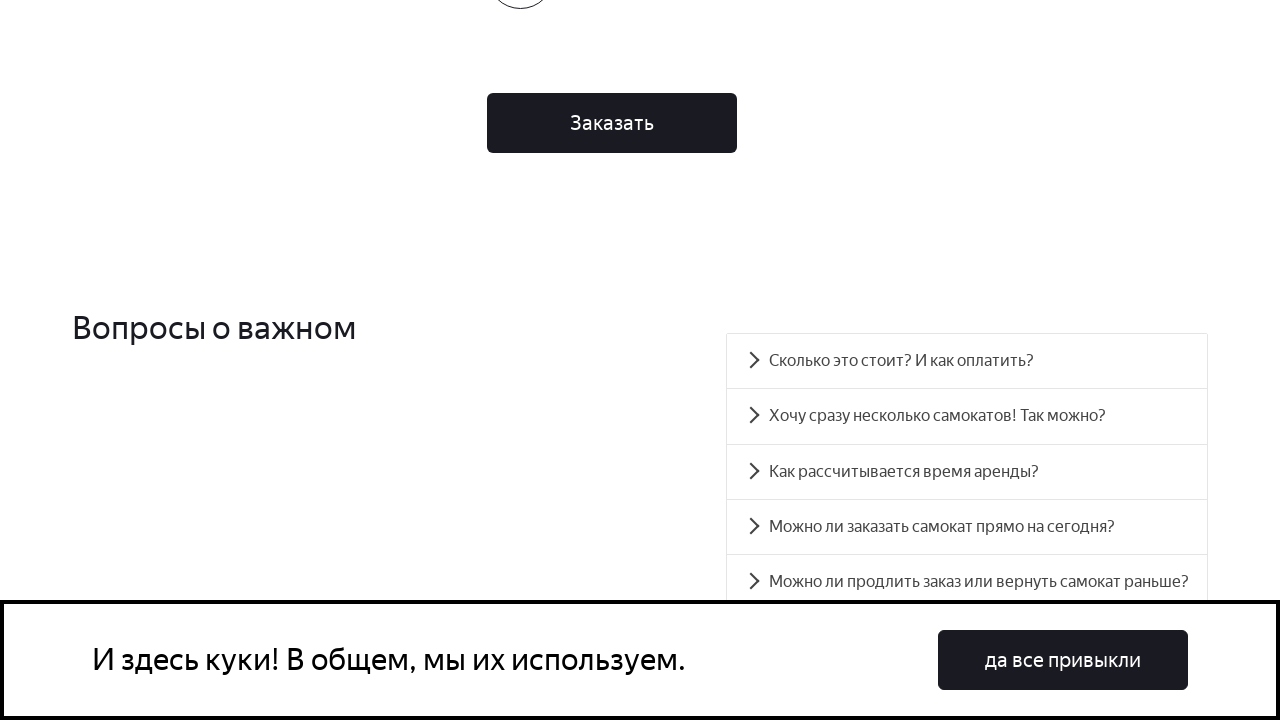

Clicked on FAQ question to expand accordion at (967, 361) on #accordion__heading-0
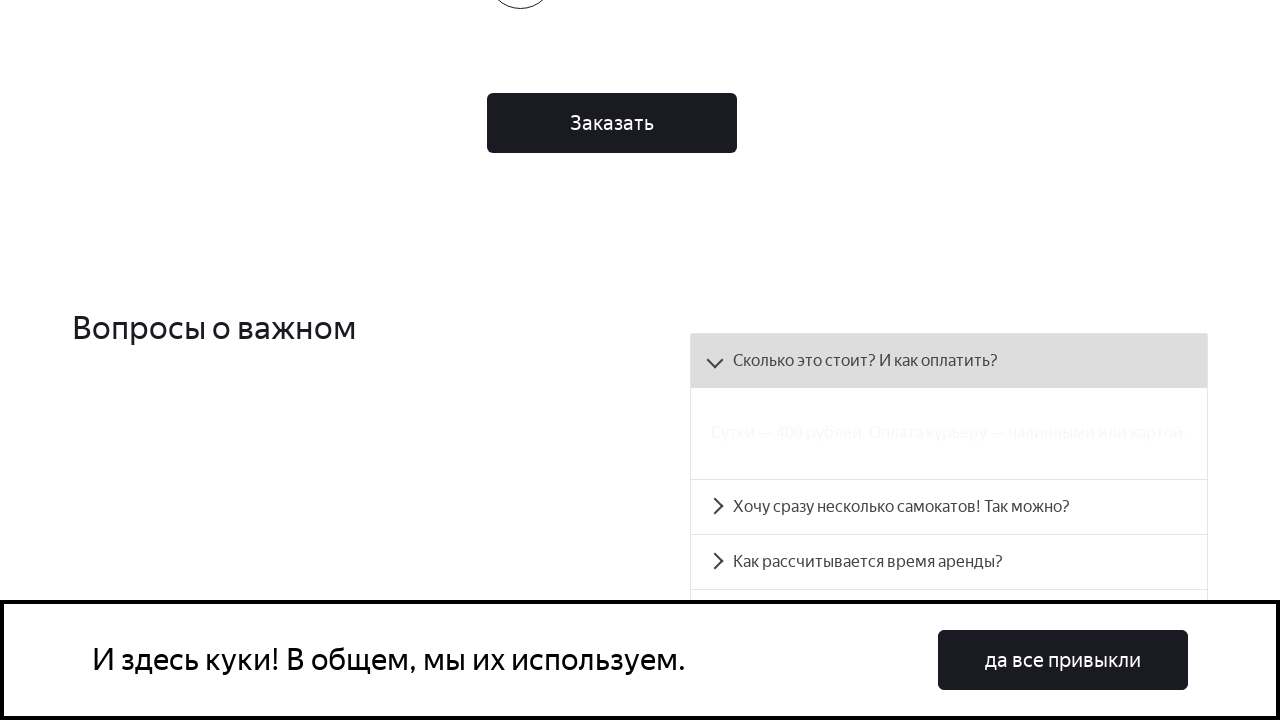

Located FAQ answer panel element with id 'accordion__panel-0'
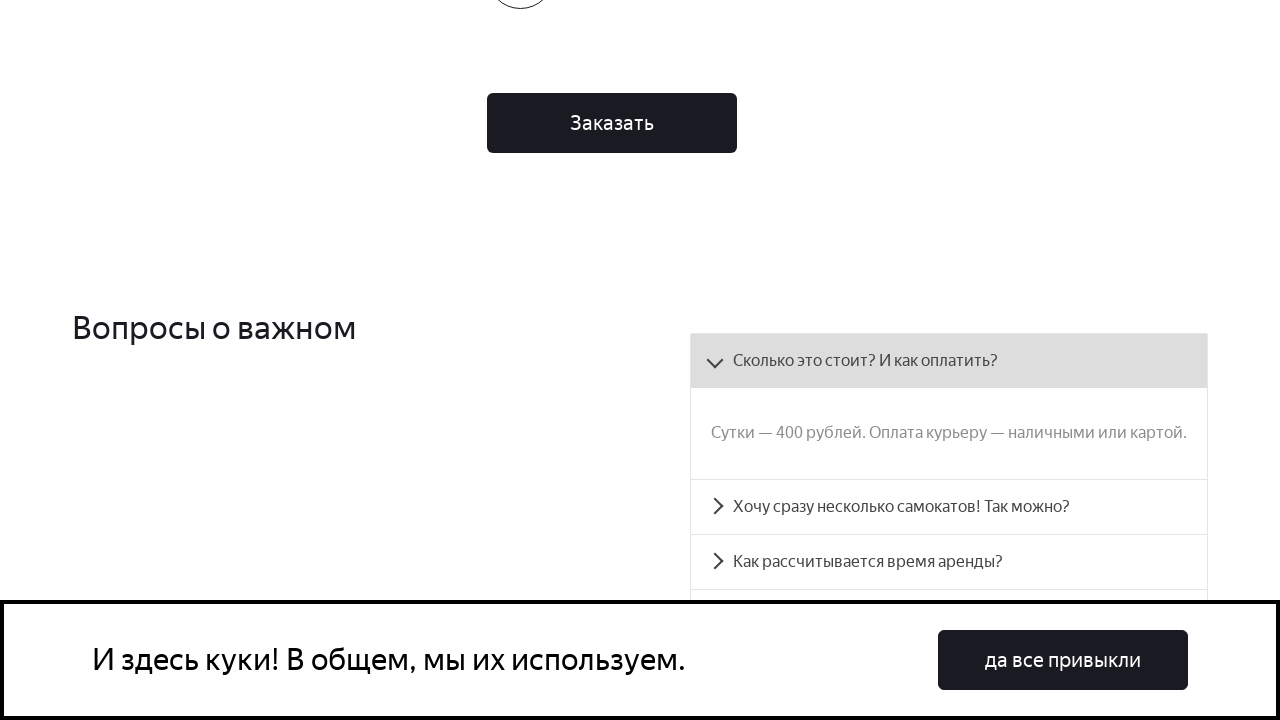

FAQ answer panel became visible
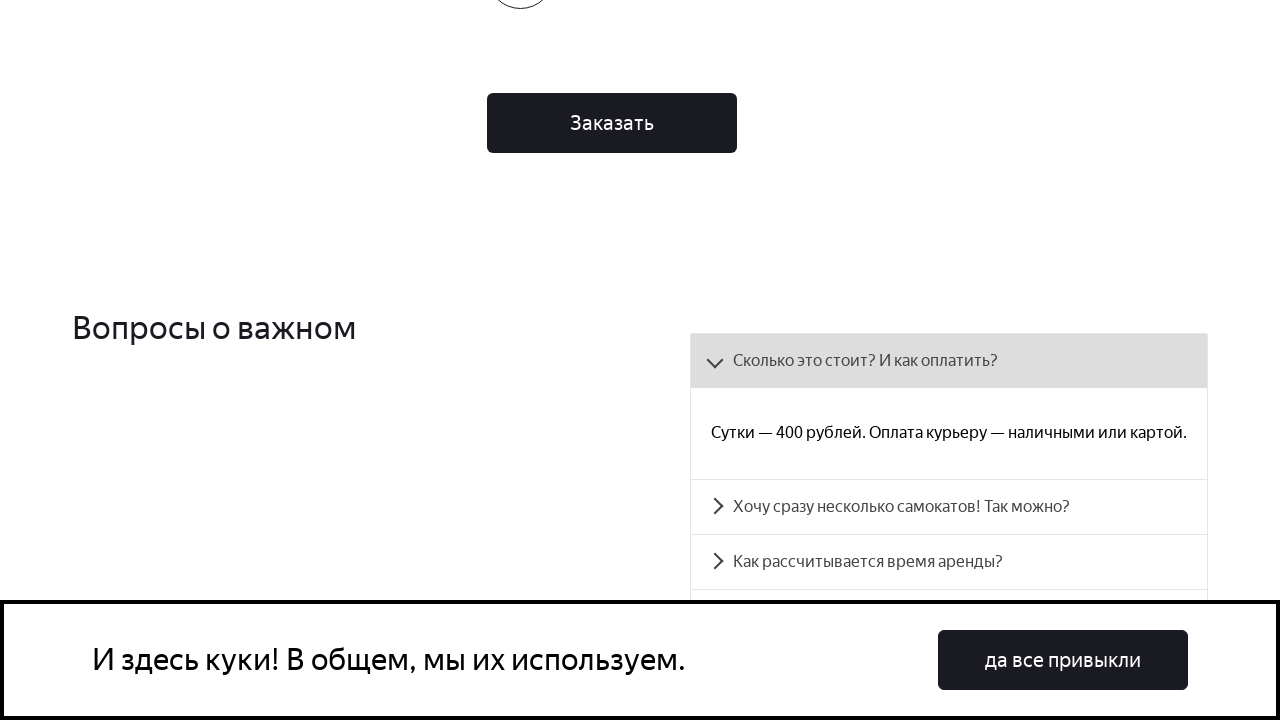

Retrieved FAQ answer text content
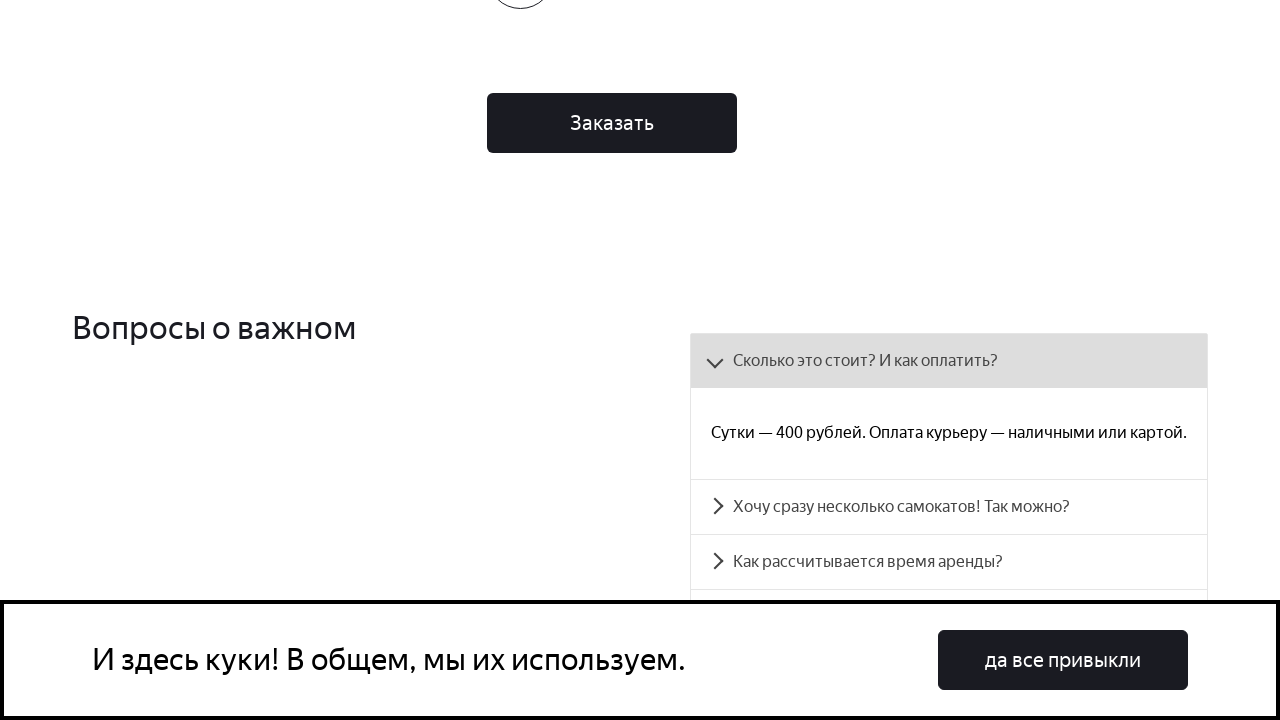

Verified FAQ answer text matches expected value
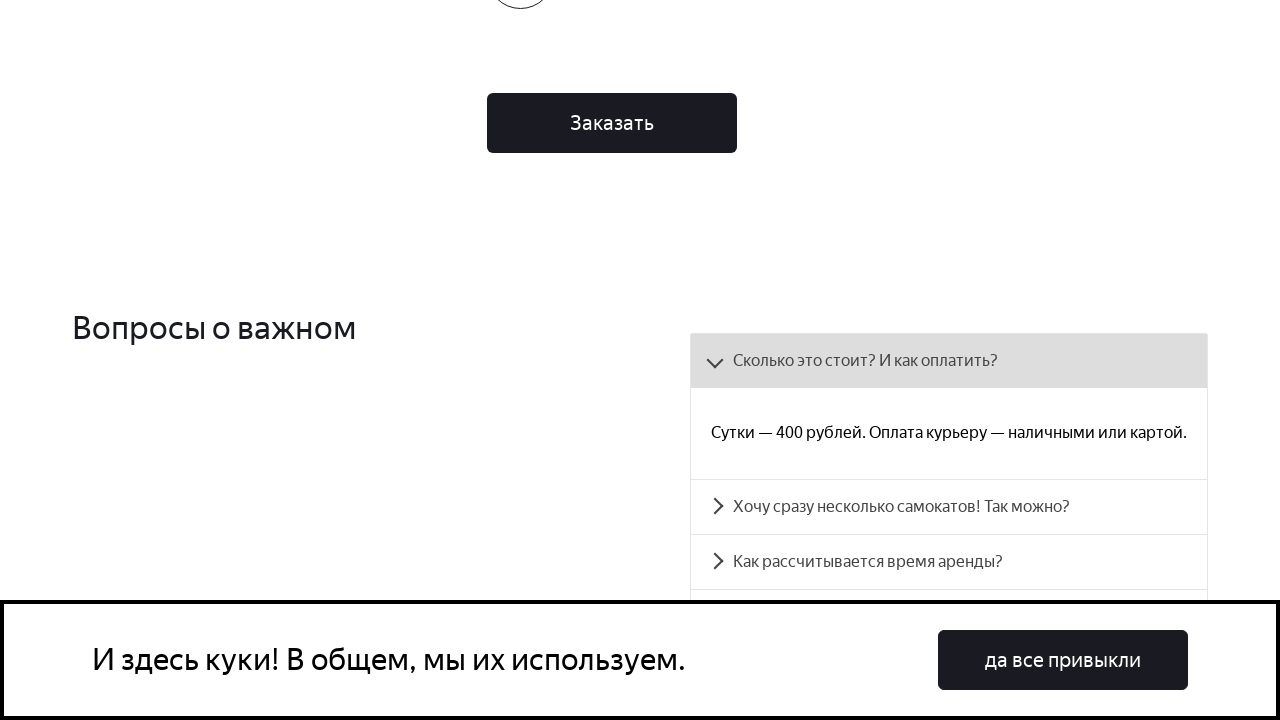

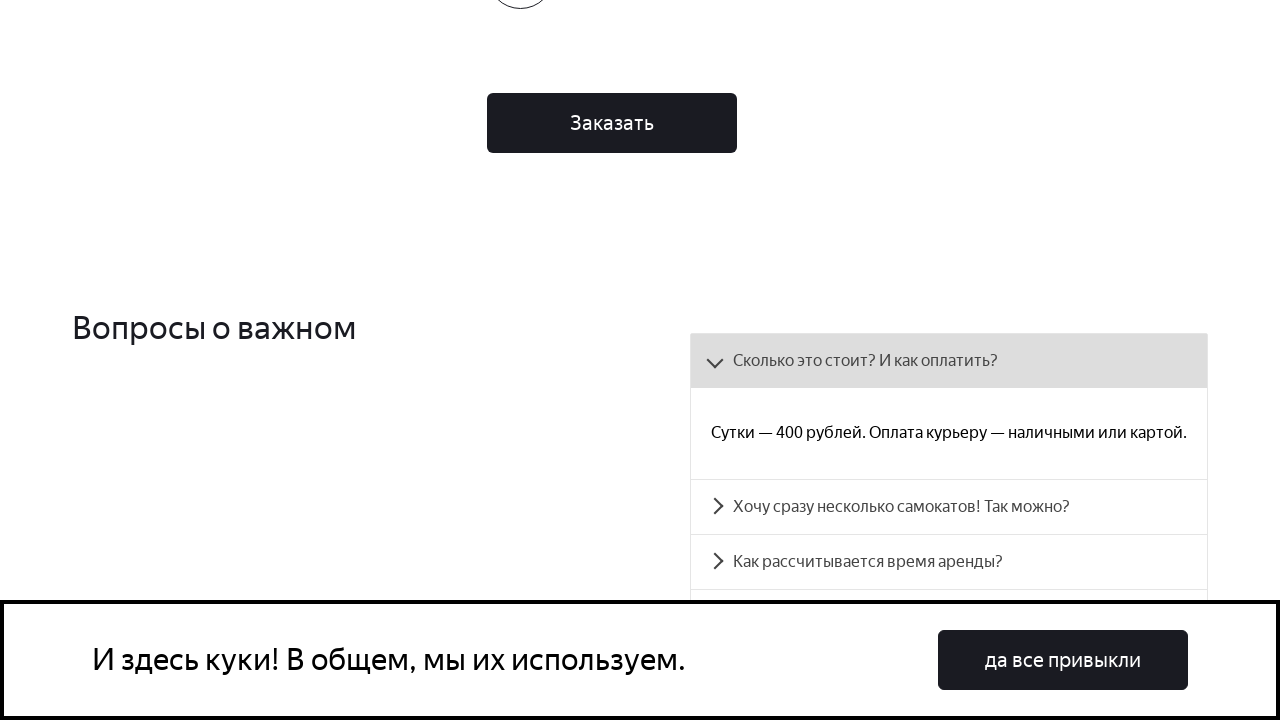